Tests shopping cart functionality by browsing products on a grocery store page and adding specific items (Cucumber, Carrot, Beans) to the cart

Starting URL: https://rahulshettyacademy.com/seleniumPractise/#/

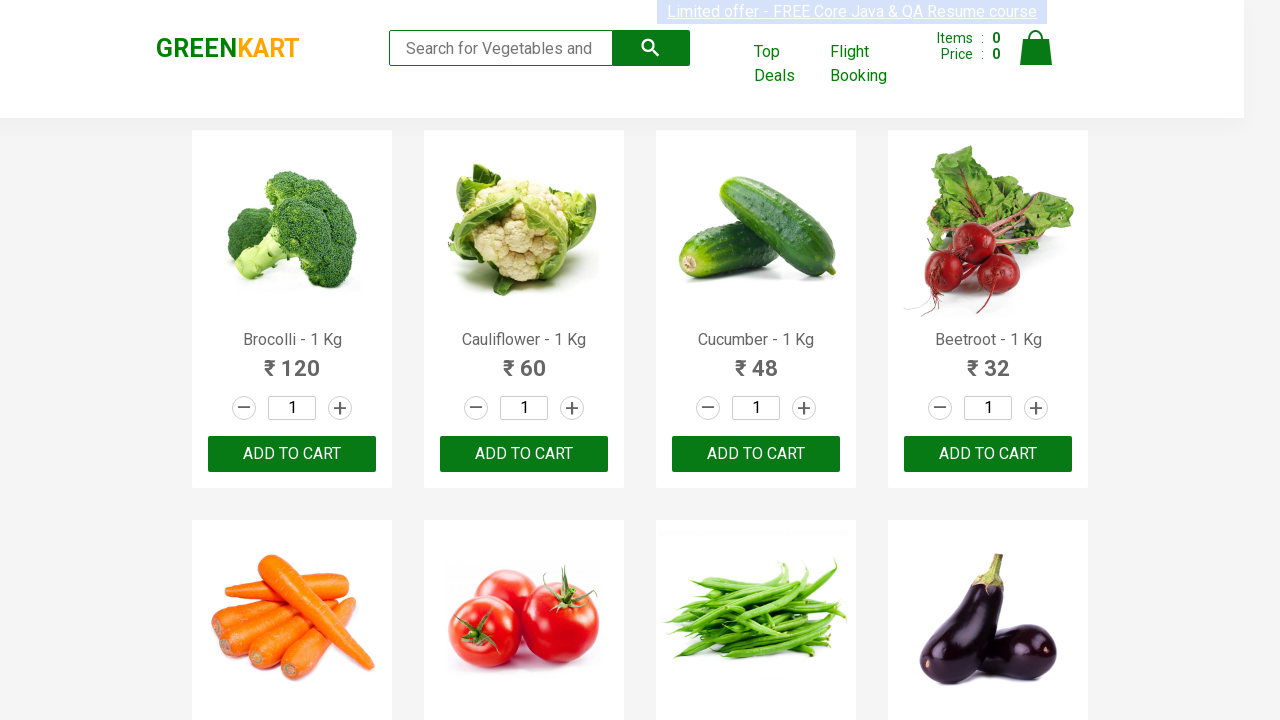

Waited for product names to load on grocery store page
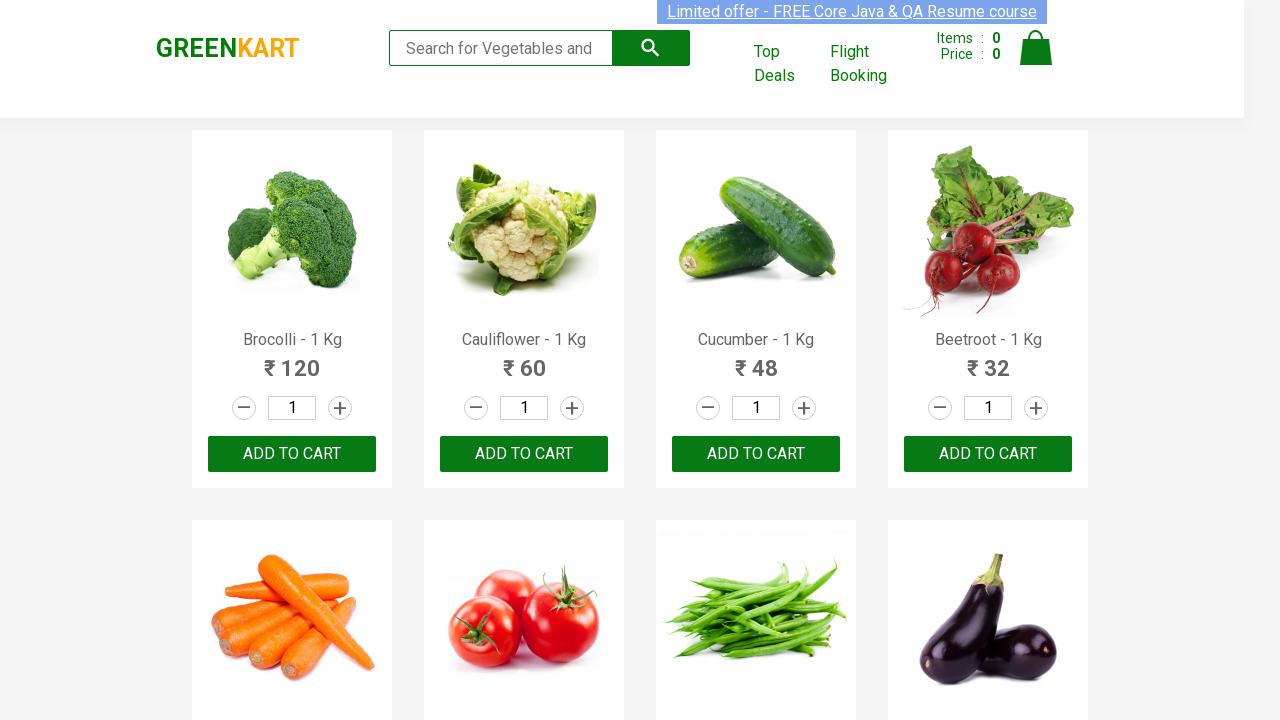

Retrieved all product elements from the page
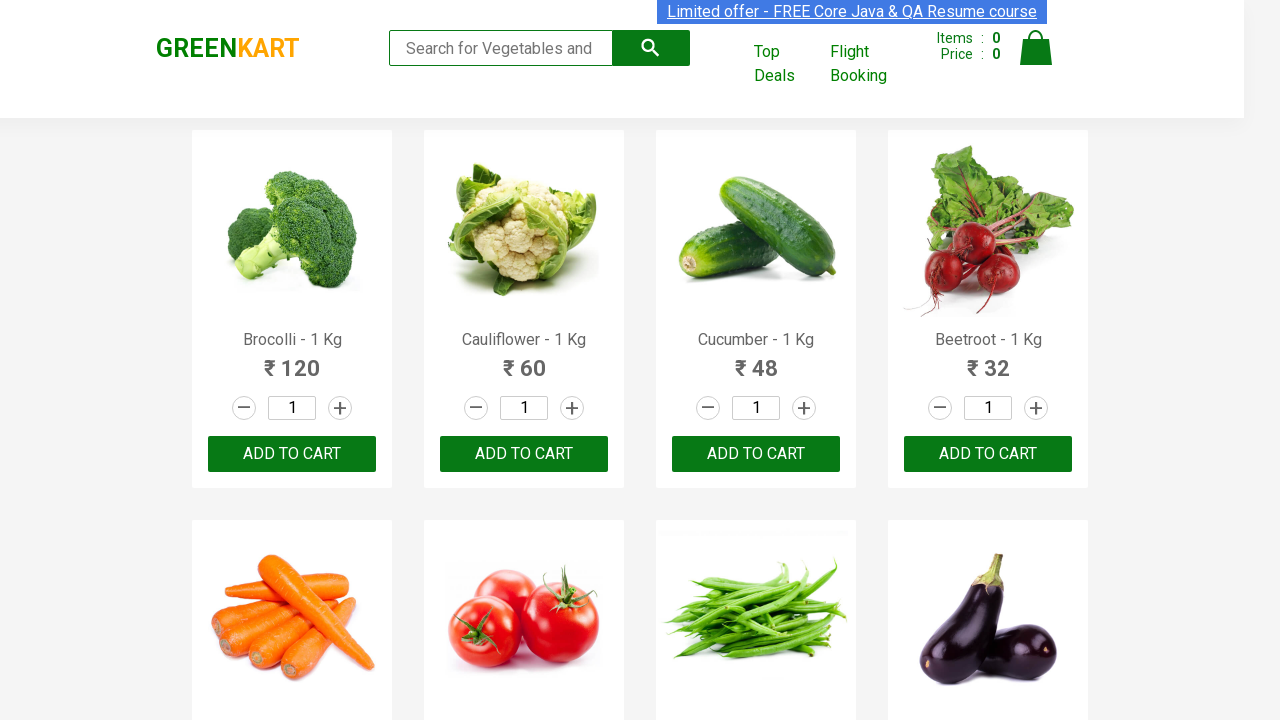

Found product 'Cucumber' in shopping list
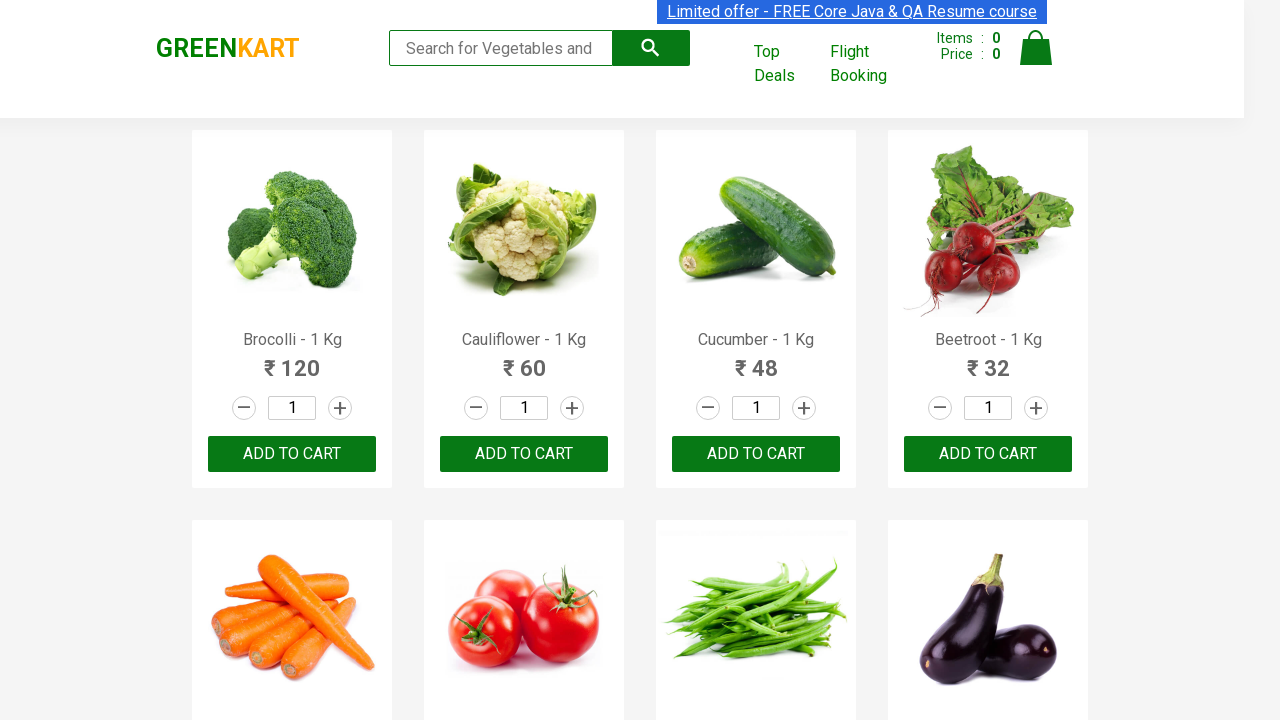

Clicked 'Add to cart' button for Cucumber
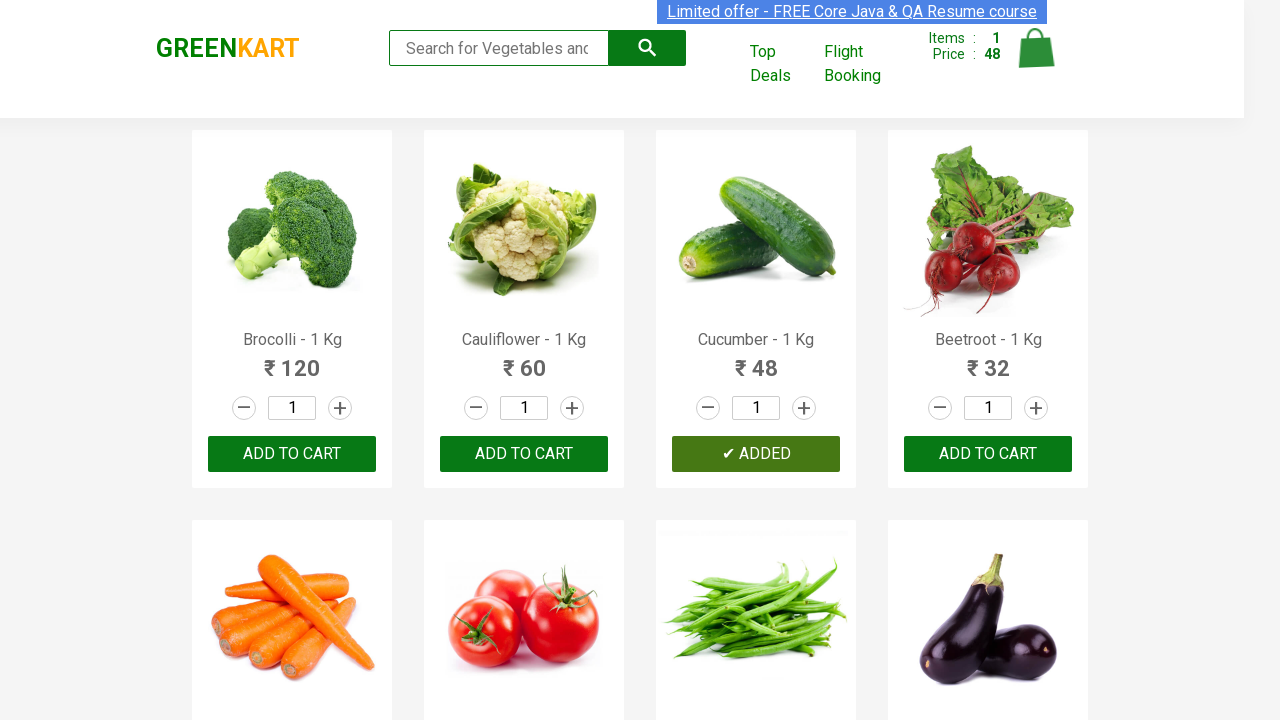

Found product 'Carrot' in shopping list
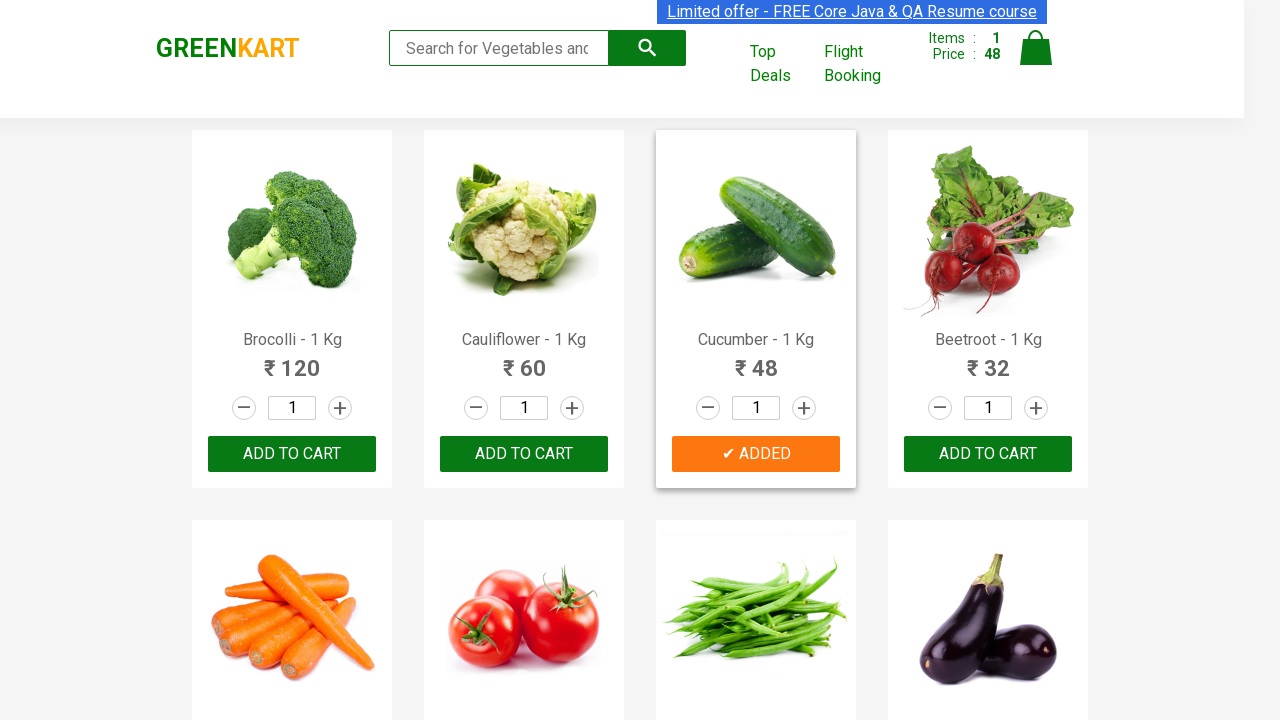

Clicked 'Add to cart' button for Carrot
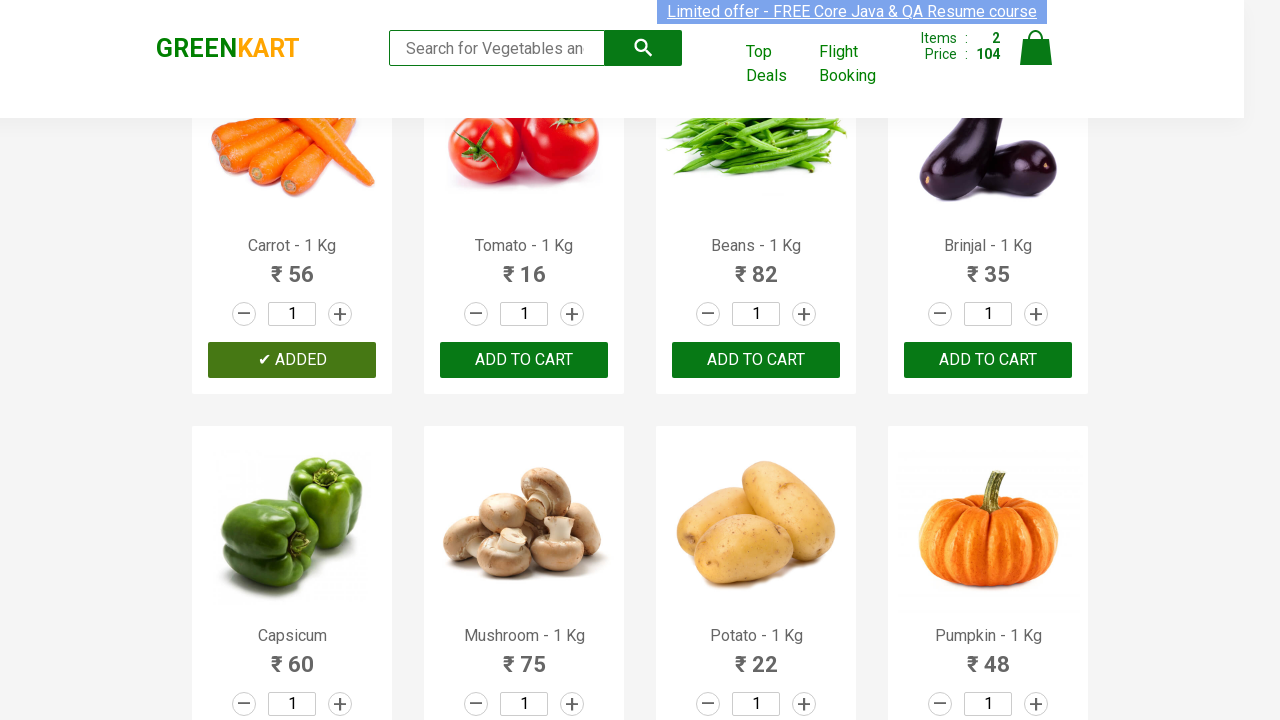

Found product 'Beans' in shopping list
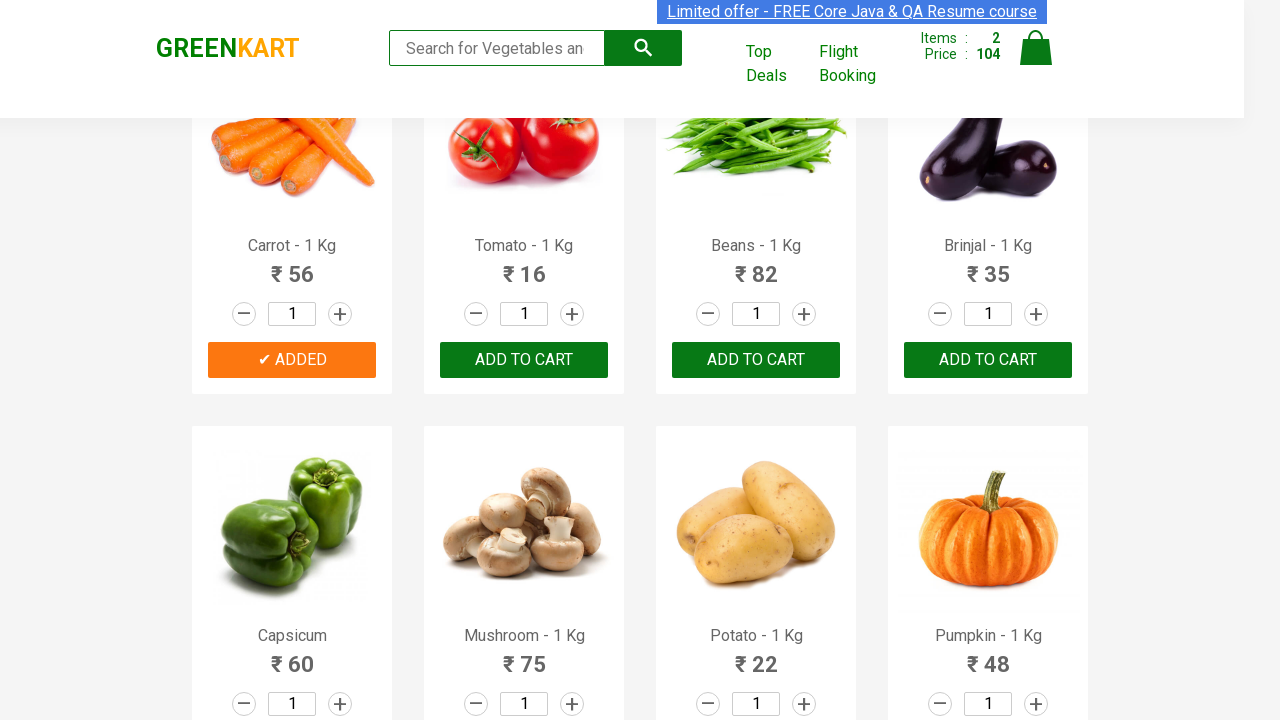

Clicked 'Add to cart' button for Beans
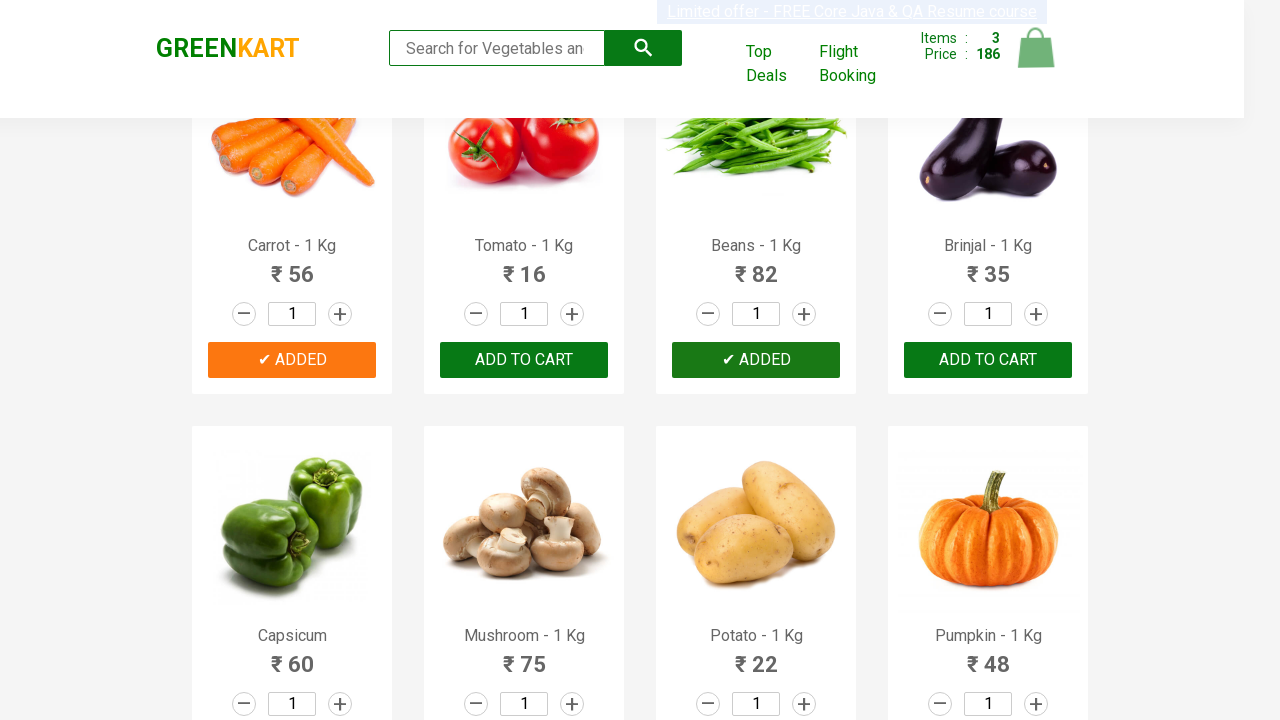

All items from shopping list have been added to cart
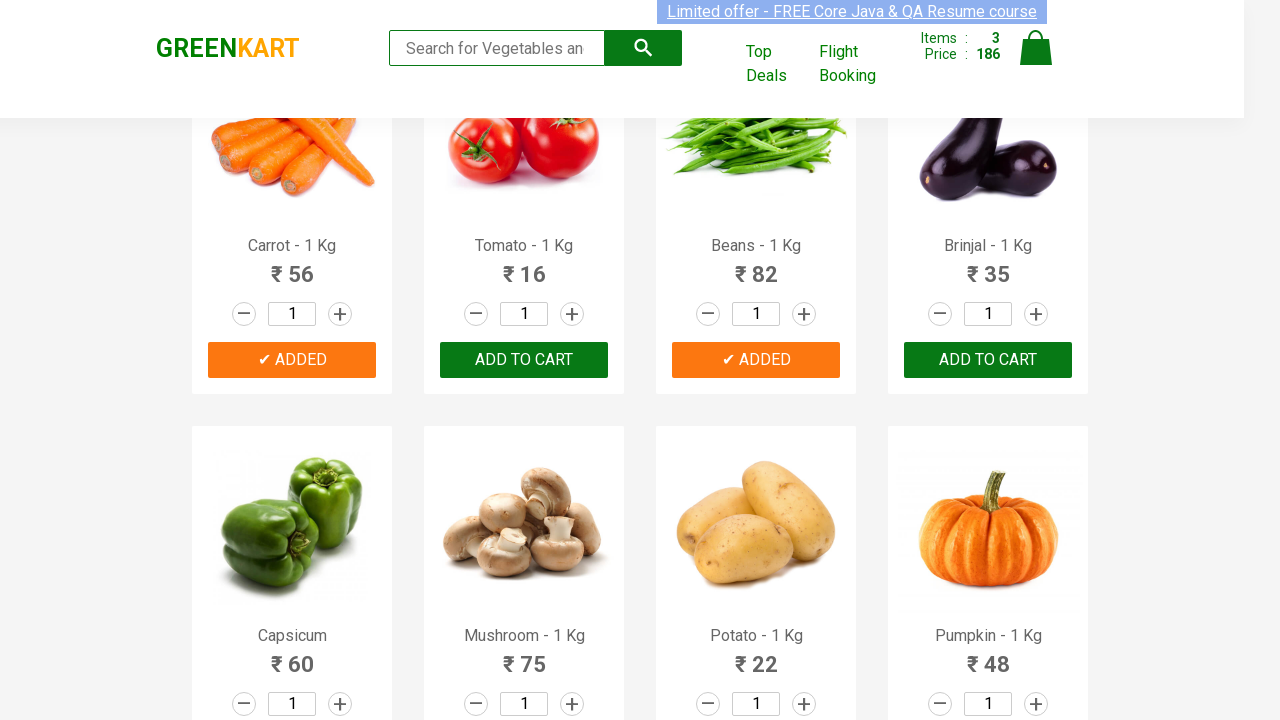

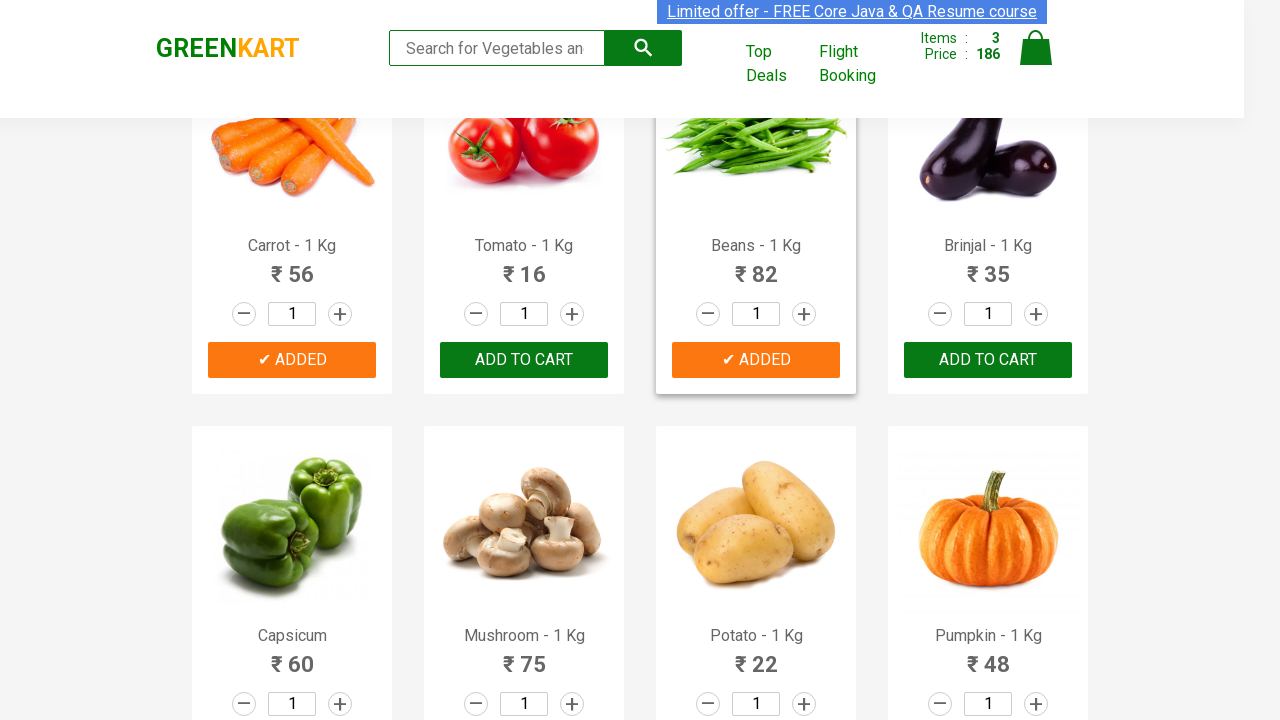